Tests form interaction by selecting a radio button for address type (office) and checking a terms checkbox on a testing practice page.

Starting URL: http://www.thetestingworld.com/testings

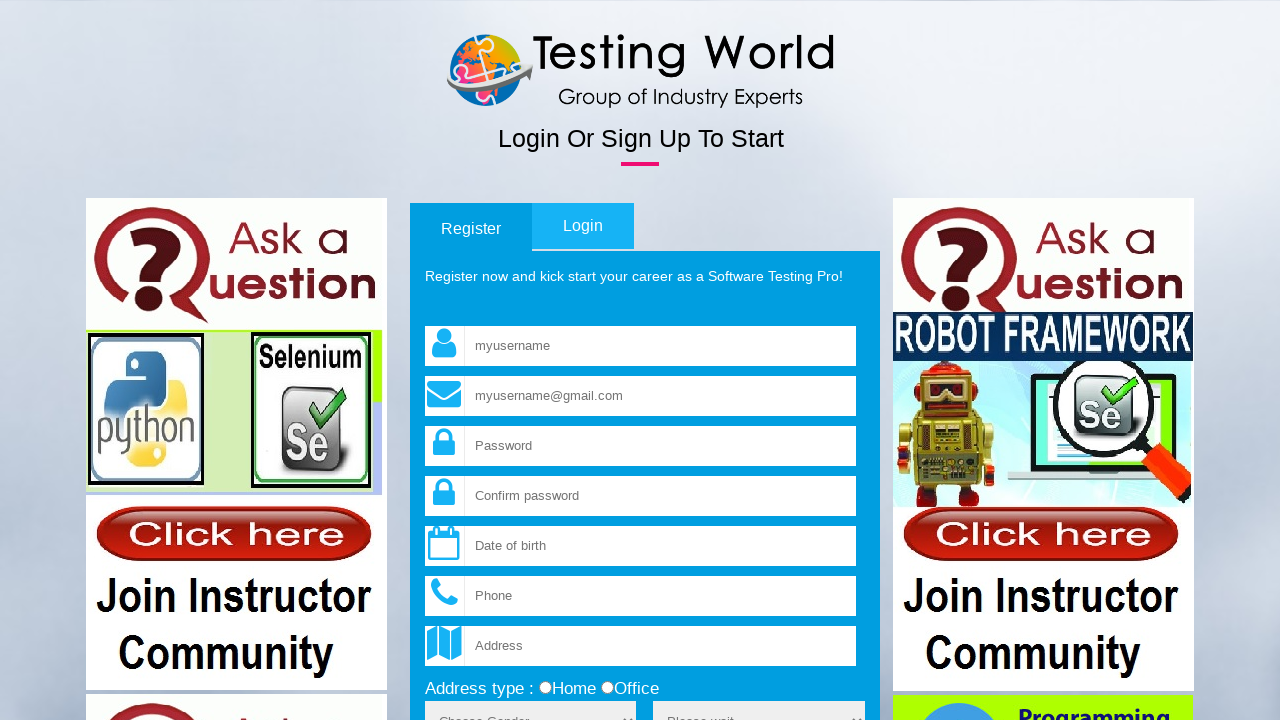

Selected 'office' radio button for address type at (607, 688) on input[name='add_type'][value='office']
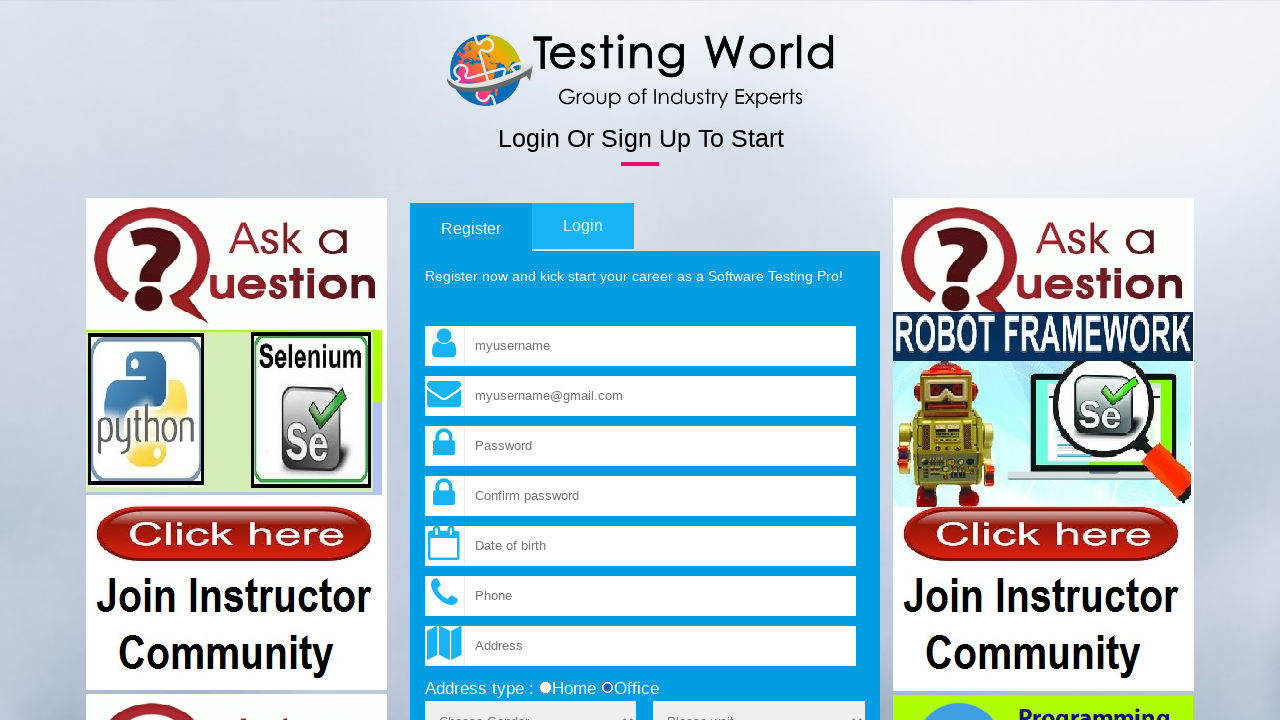

Checked the terms and conditions checkbox at (431, 361) on input[name='terms']
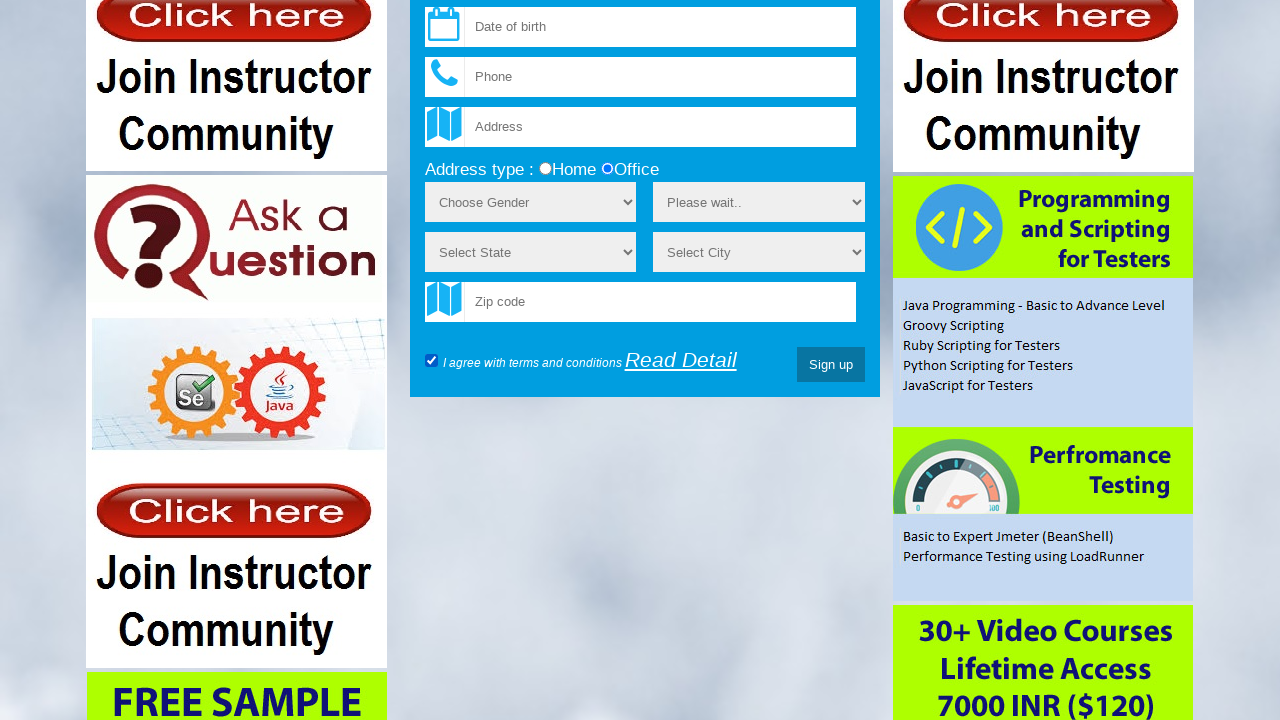

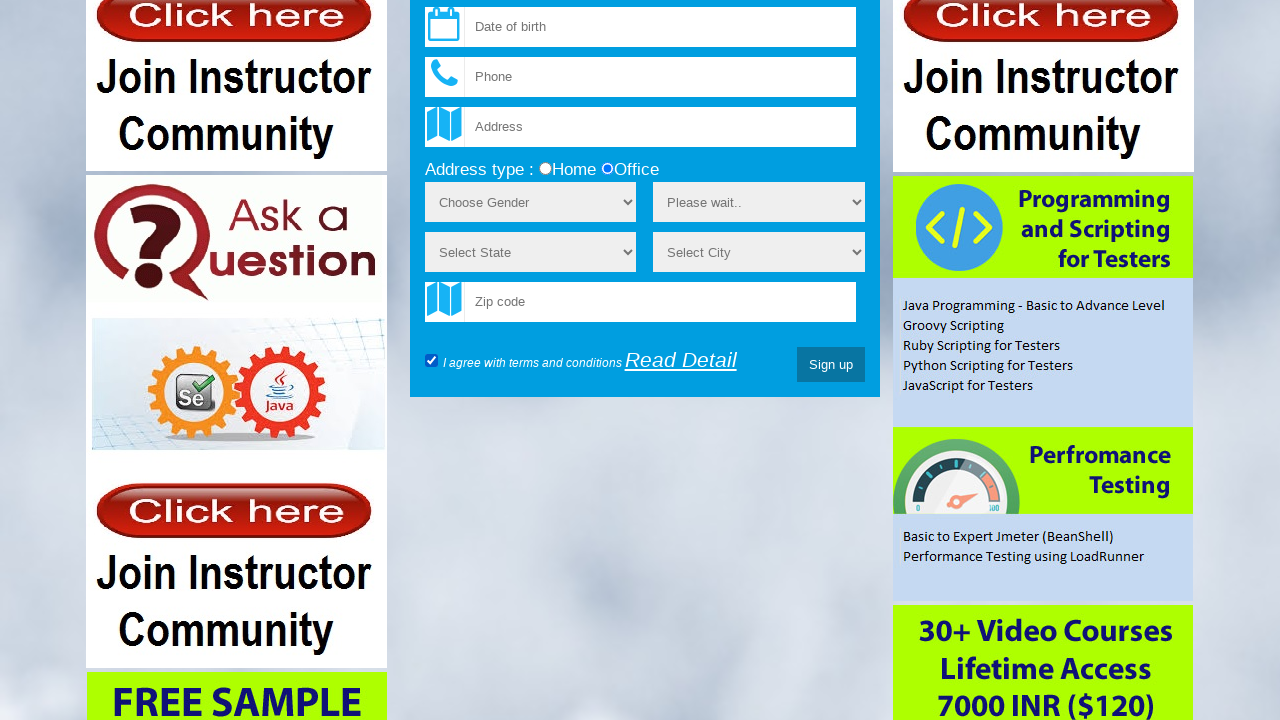